Tests reset list functionality to restore original list

Starting URL: https://kristinek.github.io/site/tasks/list_of_people_with_jobs.html

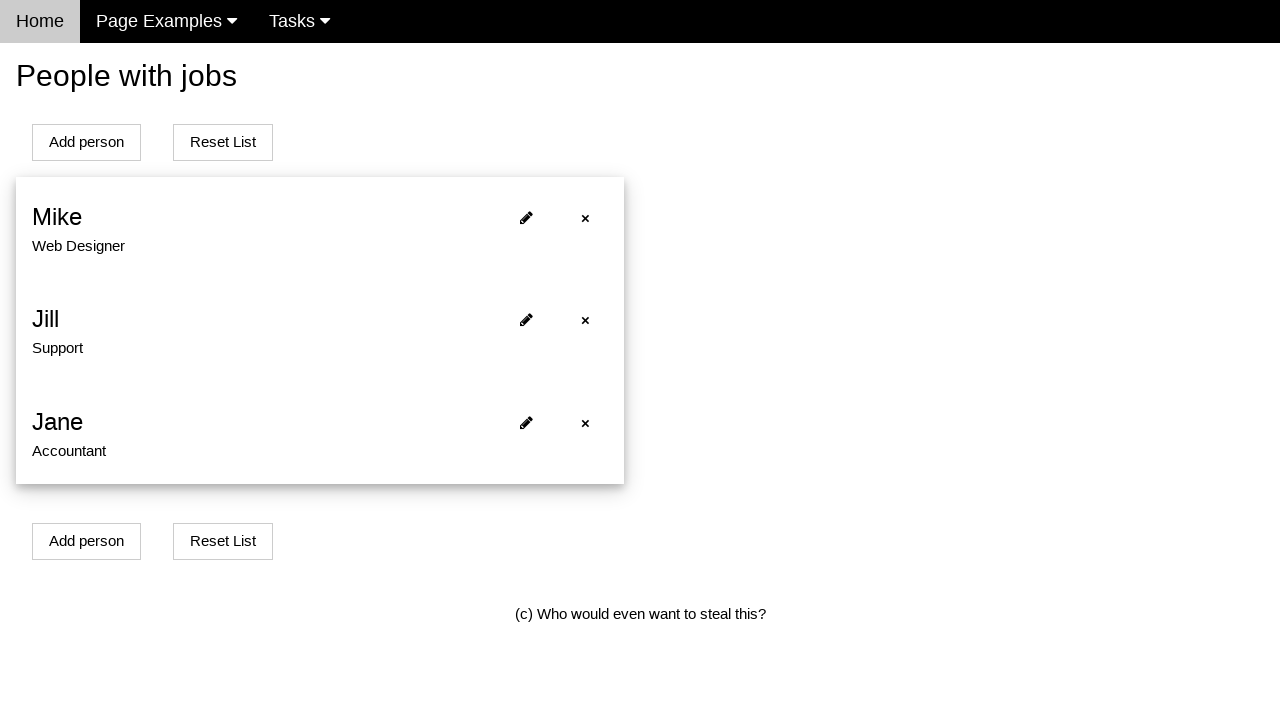

Navigated to list of people with jobs page
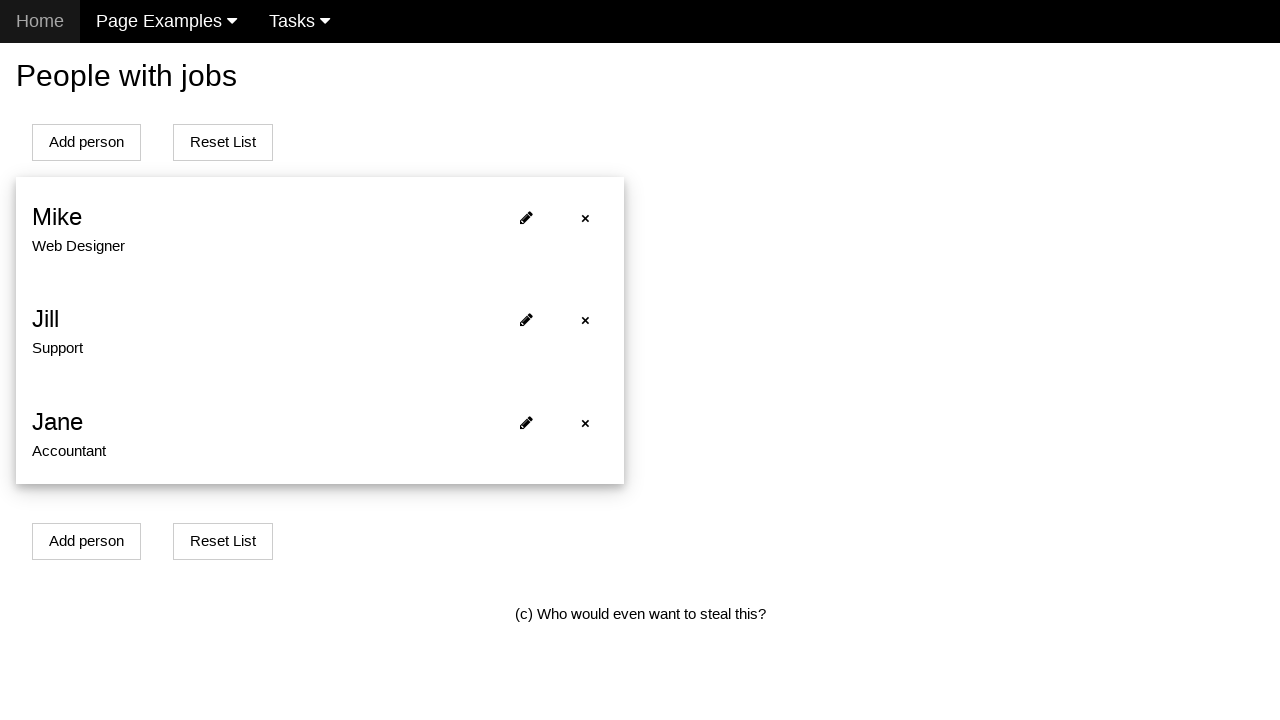

Clicked Reset list button to restore original list at (223, 142) on xpath=//*[contains(@onclick, 'resetListOfPeople()')]
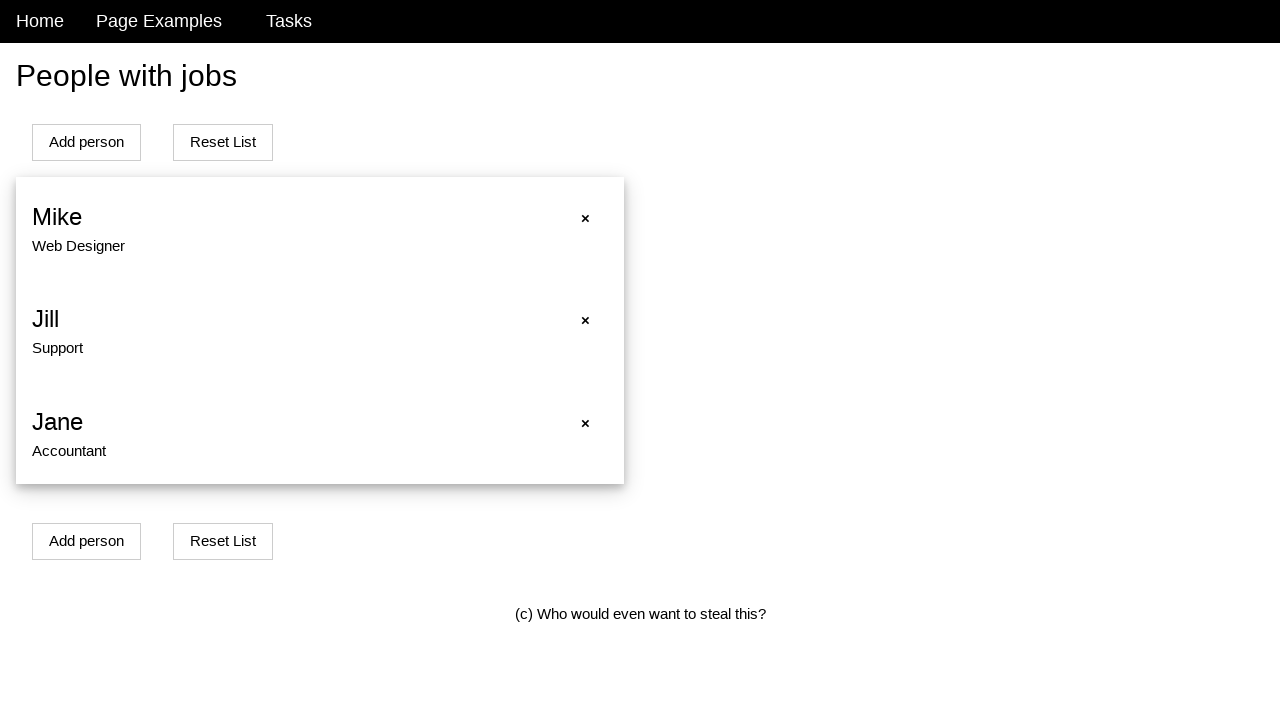

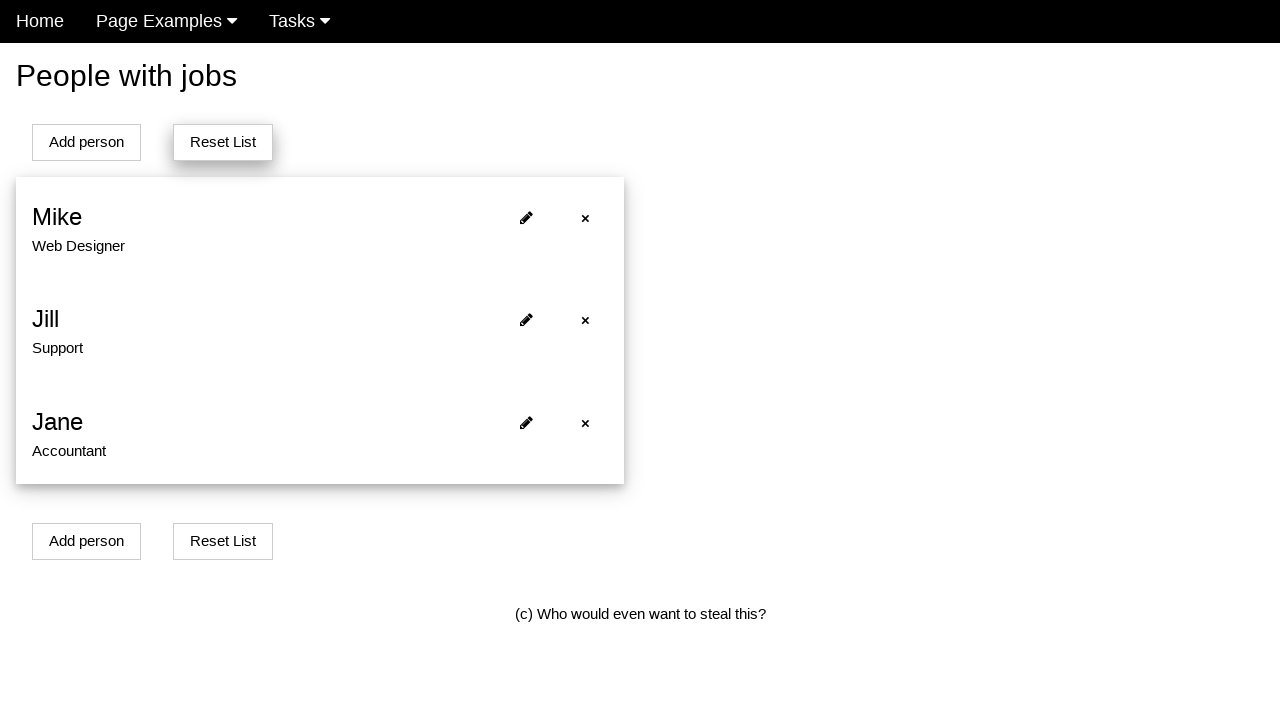